Tests Python.org search functionality by entering "pycon" in the search box and submitting the search using unittest framework

Starting URL: http://www.python.org

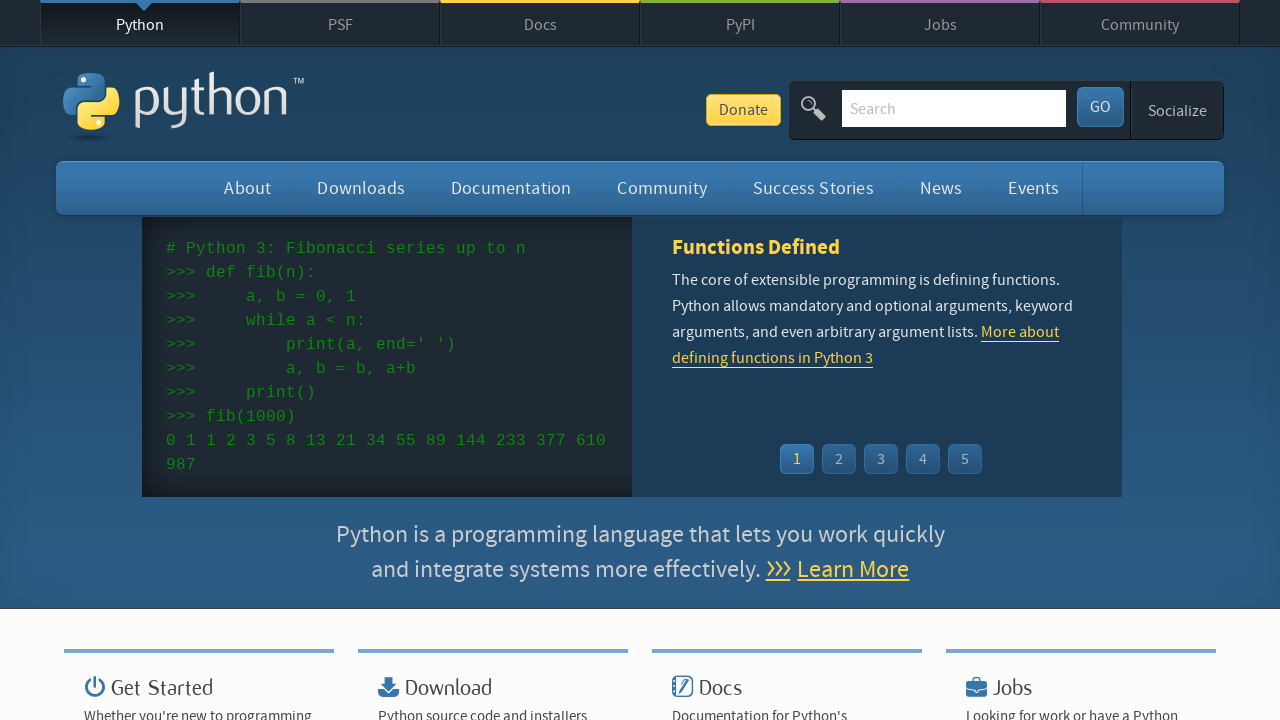

Filled search box with 'pycon' on input[name='q']
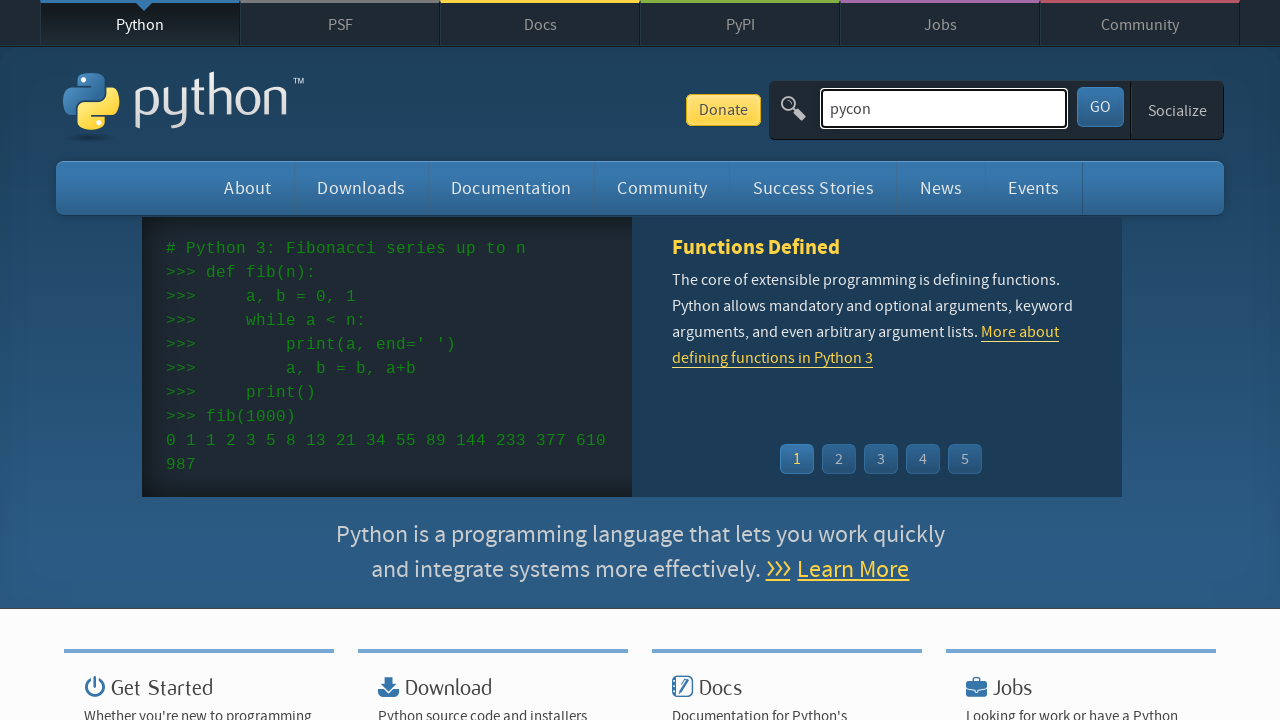

Submitted search by pressing Enter on input[name='q']
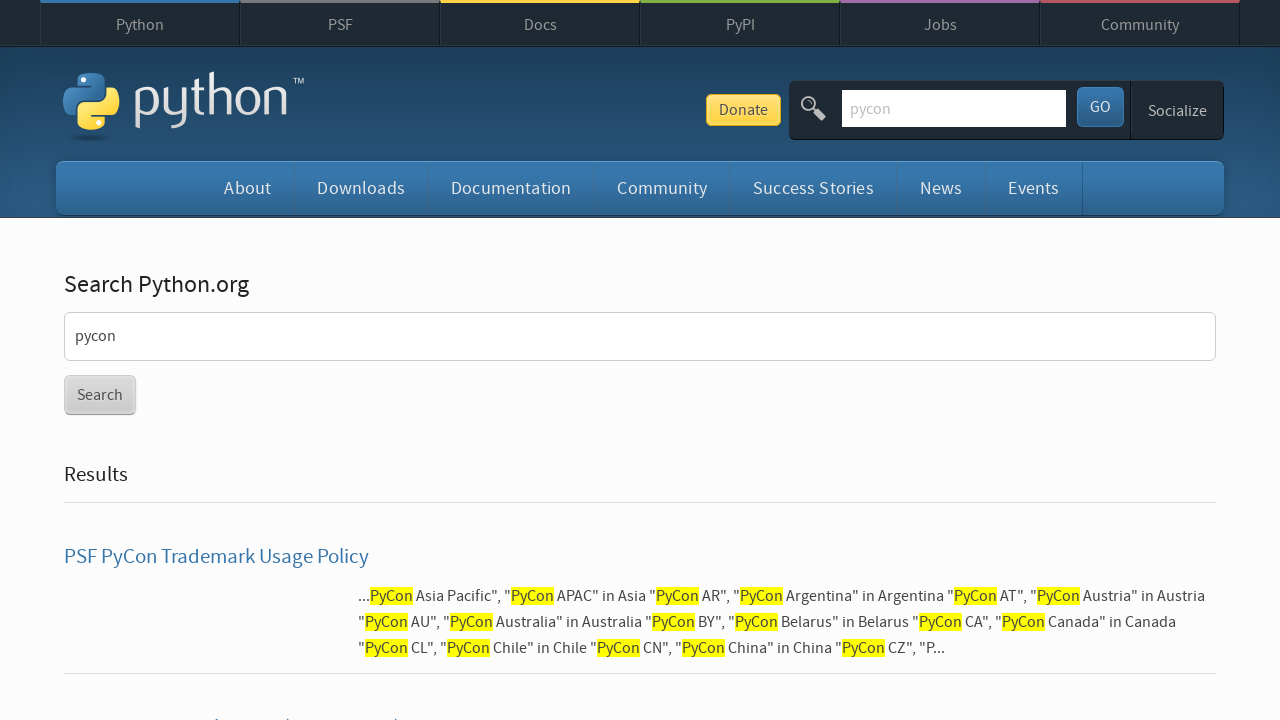

Search results loaded (network idle)
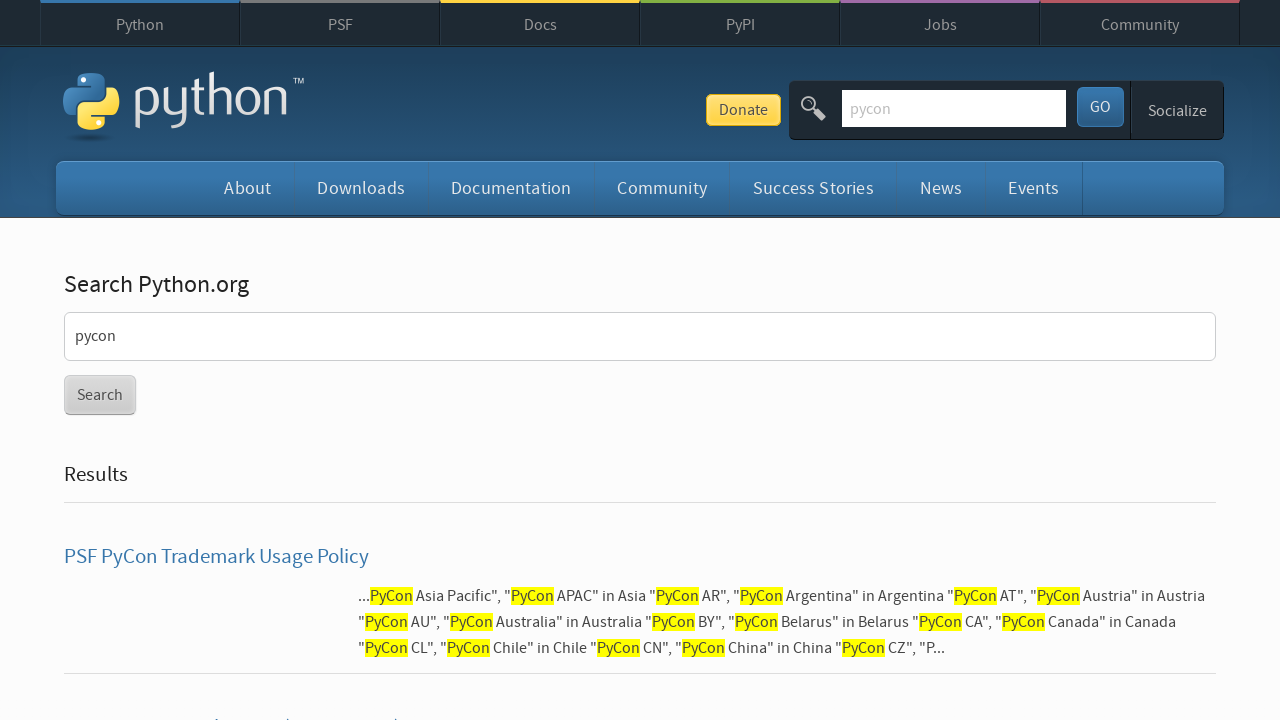

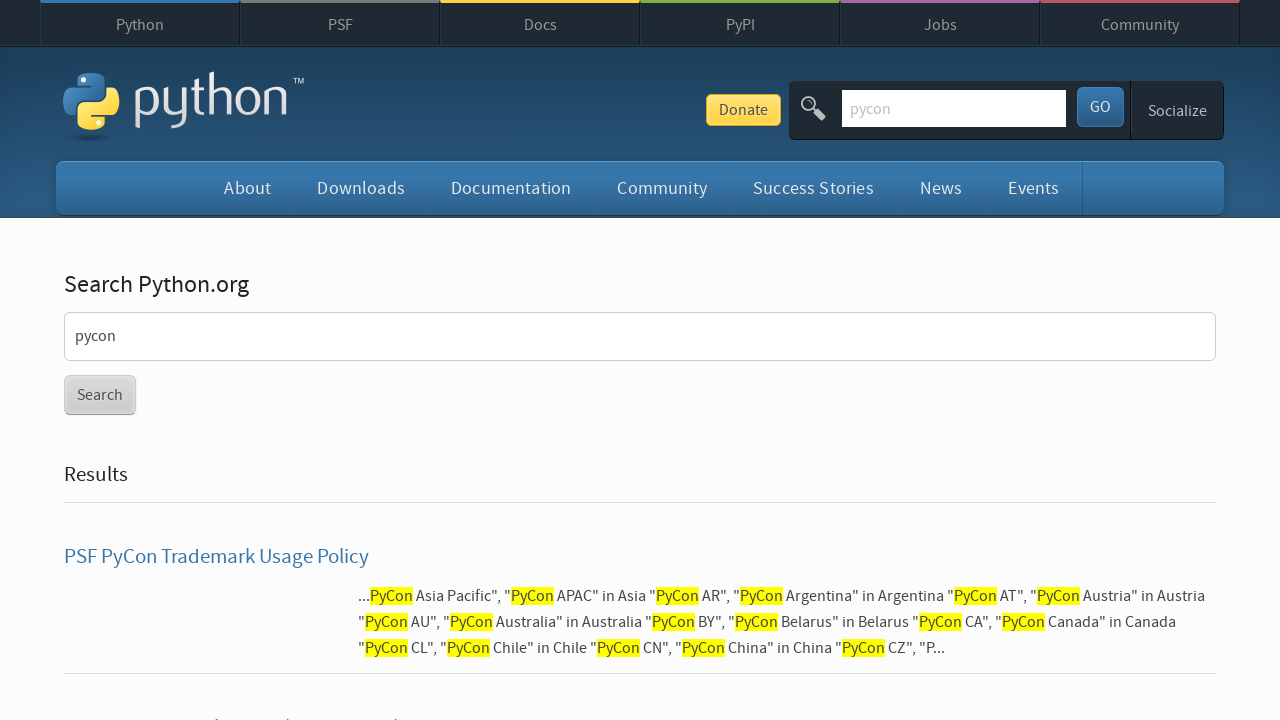